Navigates to mycontactform.com and verifies the page loads by checking the title

Starting URL: http://www.mycontactform.com

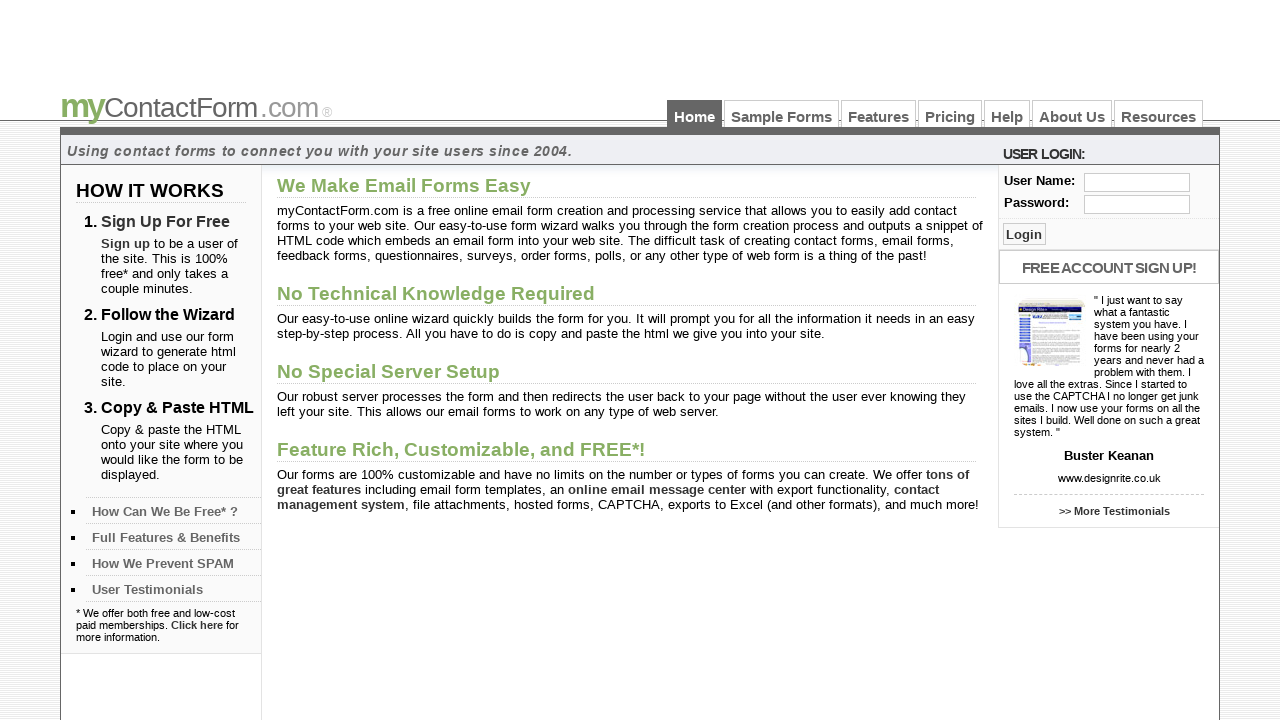

Navigated to http://www.mycontactform.com
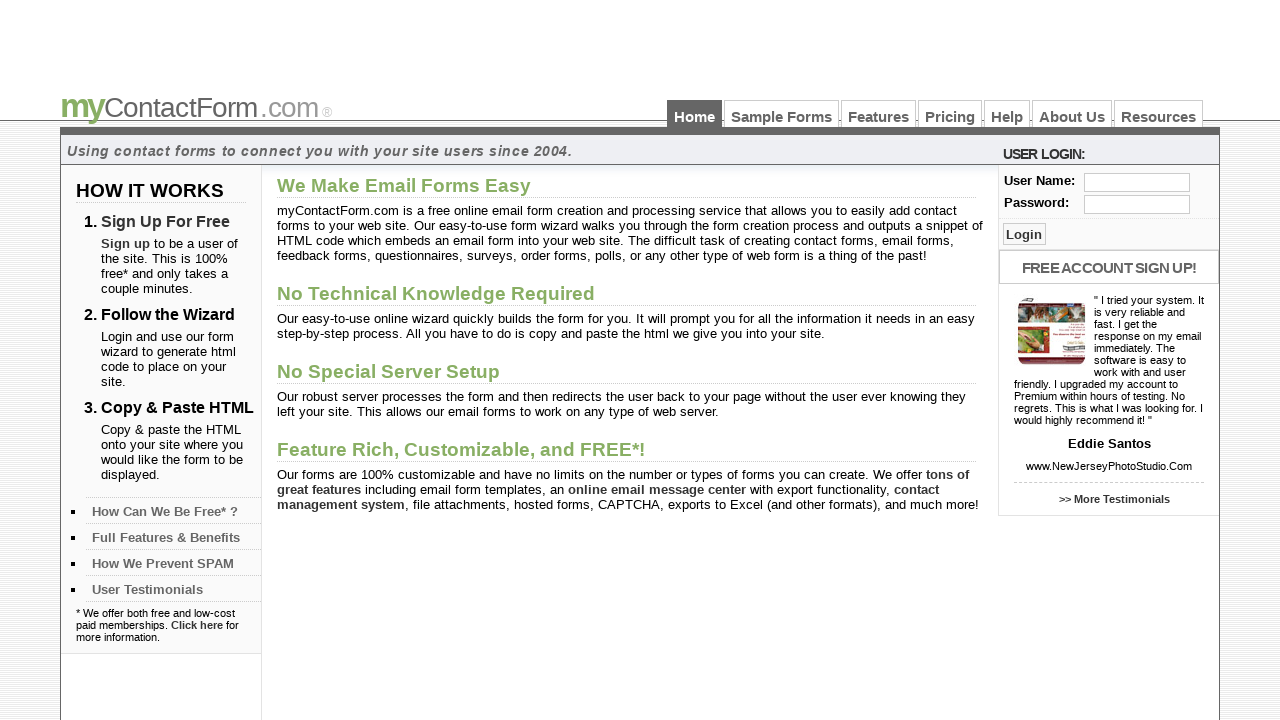

Page reached domcontentloaded state
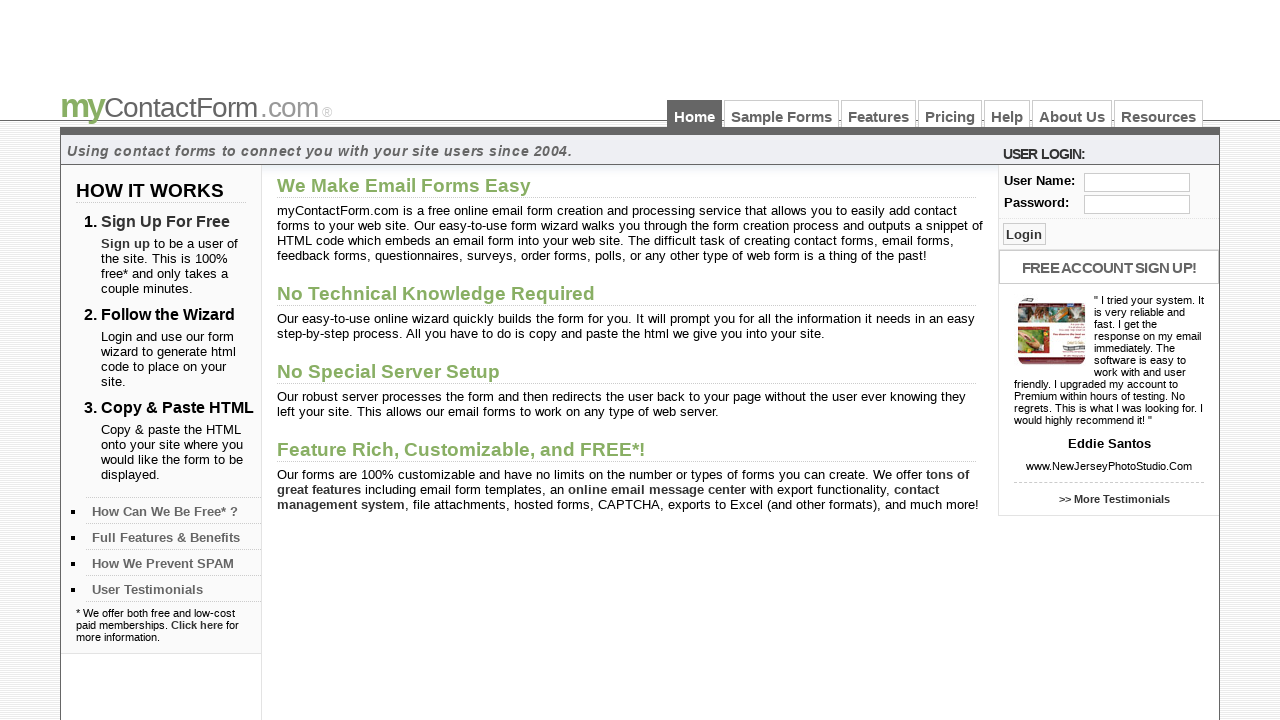

Retrieved page title: 'Free Contact and Email Forms - myContactForm.com'
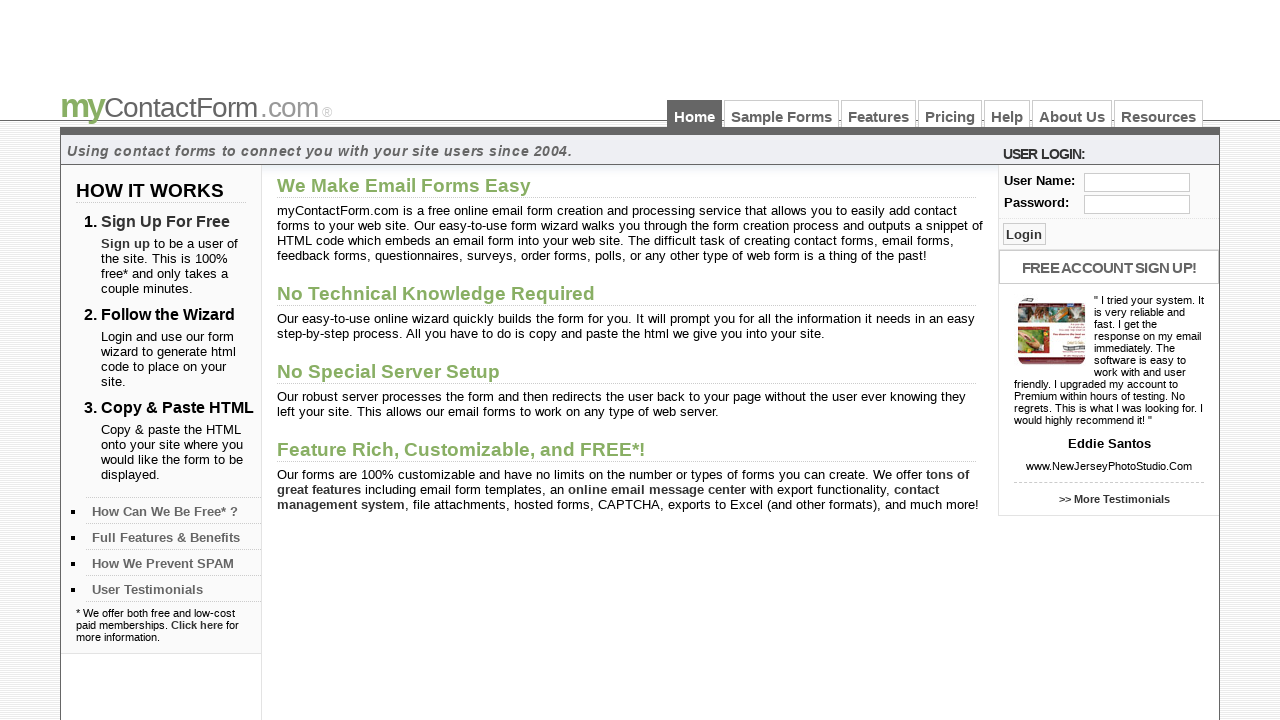

Printed page title to console
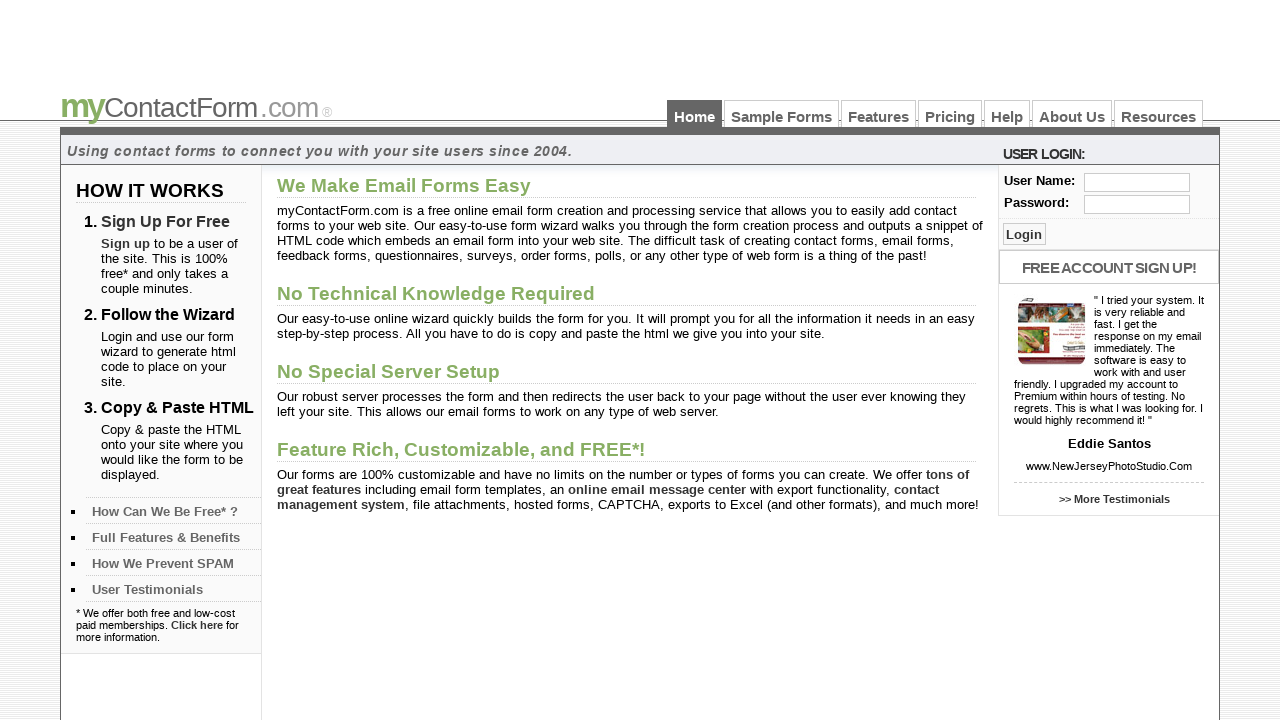

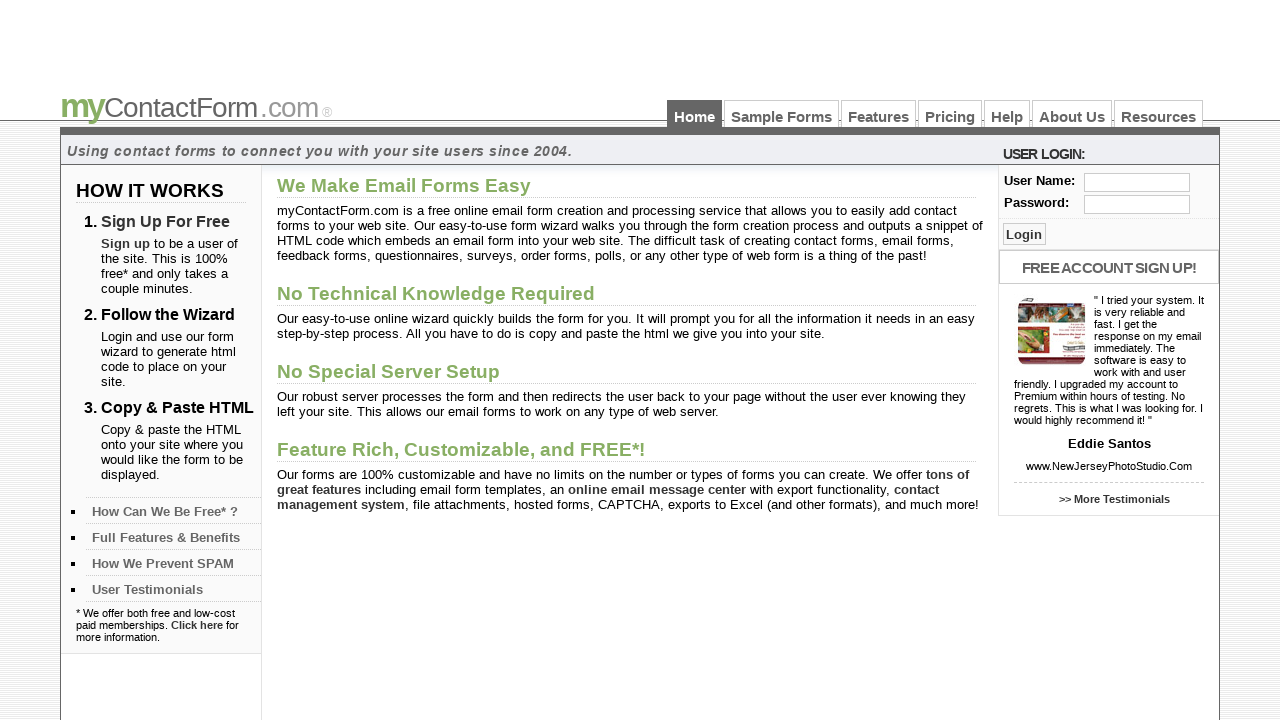